Verifies that the home page title is "STORE" and checks that footer and navigation bar elements are displayed

Starting URL: https://www.demoblaze.com/

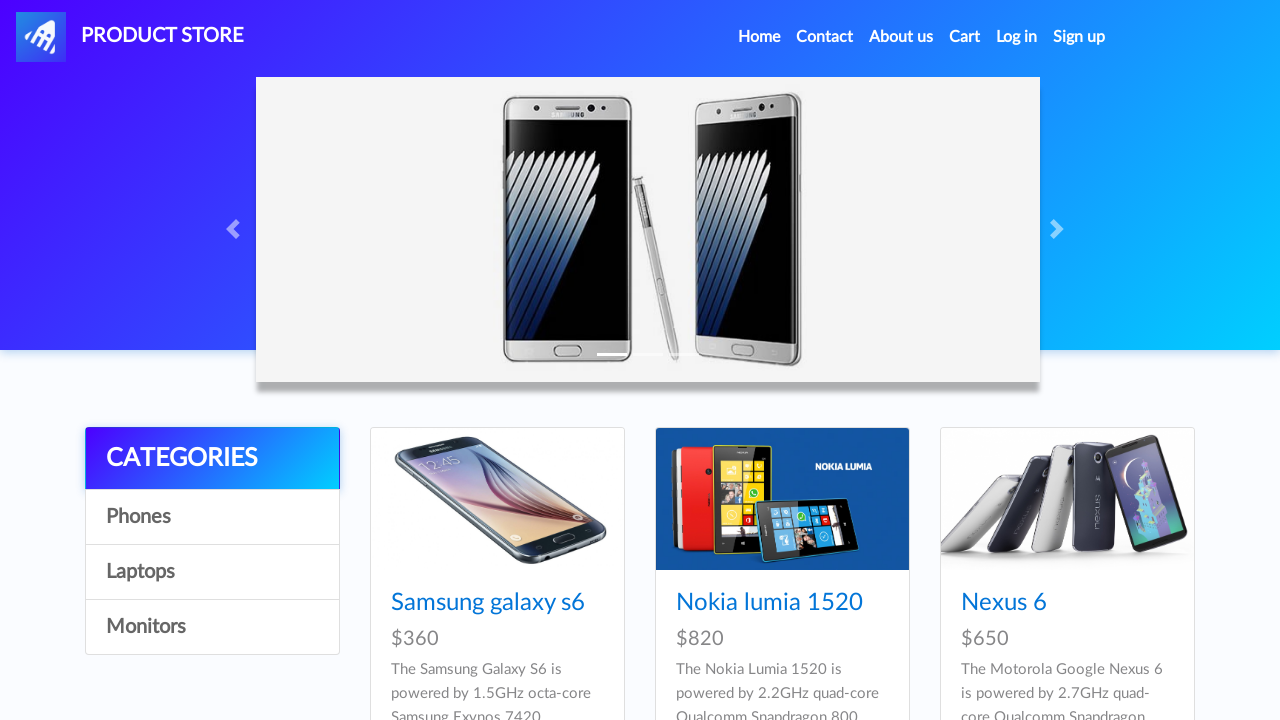

Footer element became visible
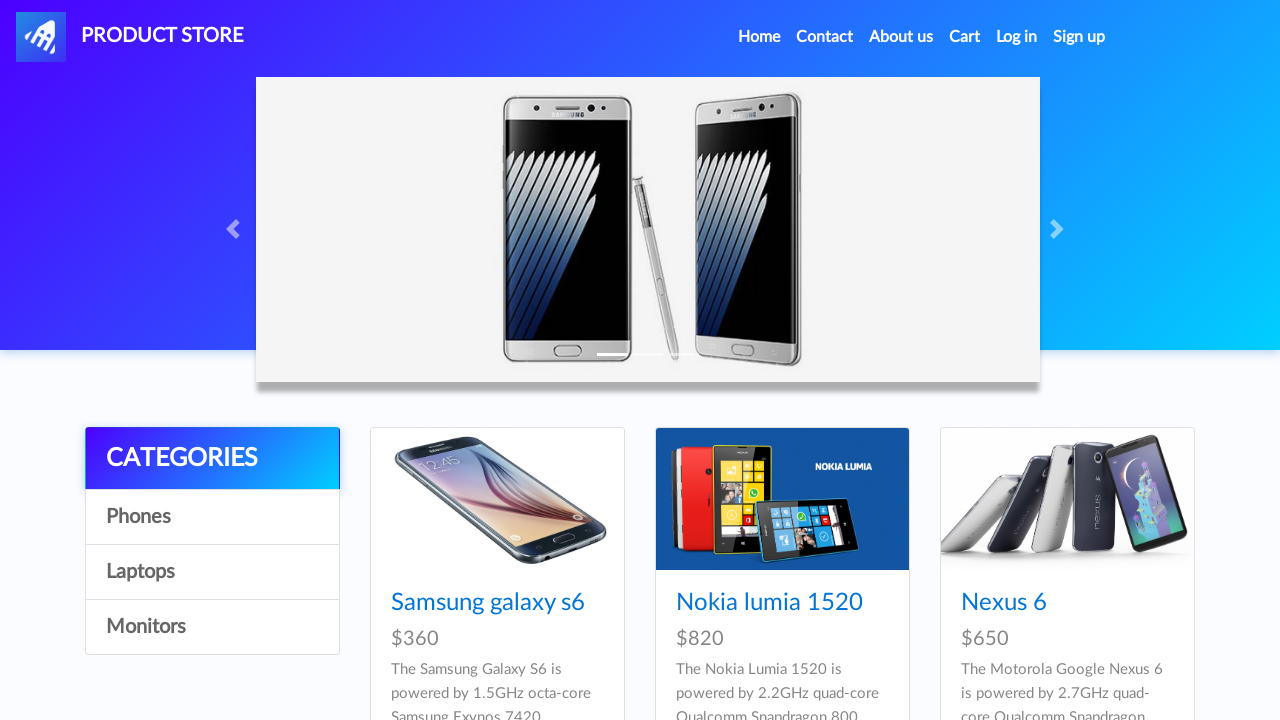

Navigation bar element is present
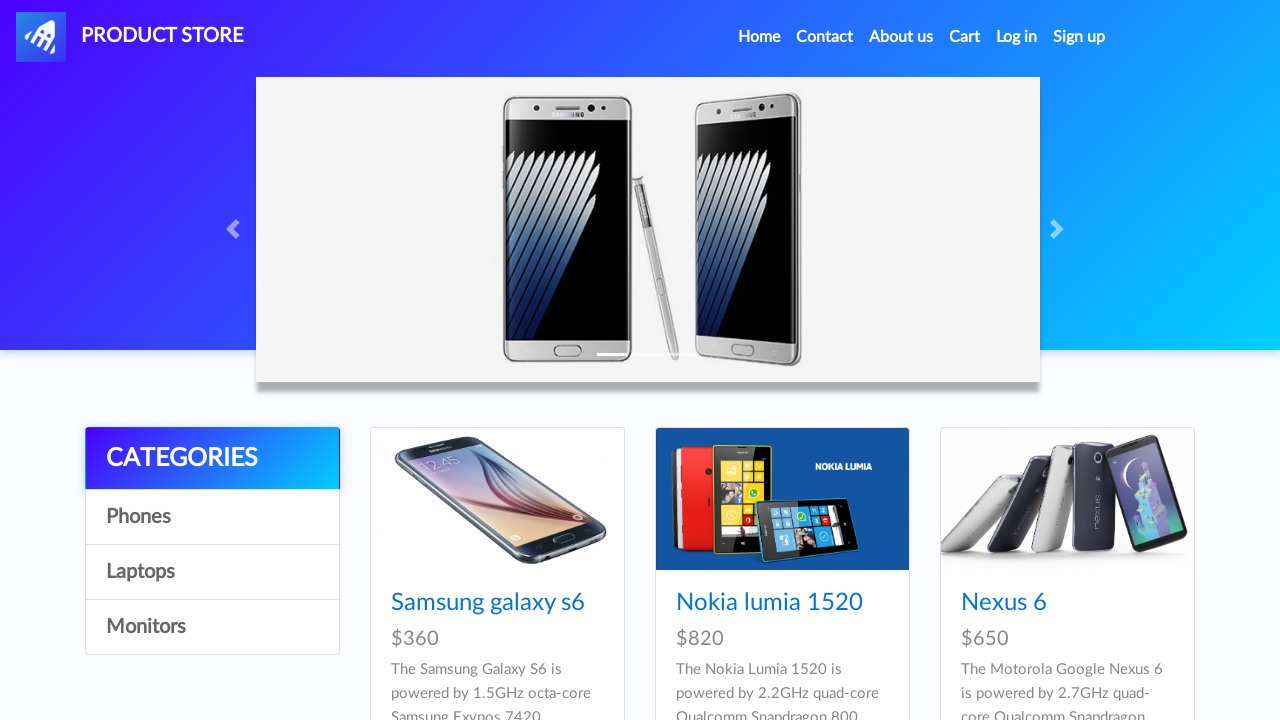

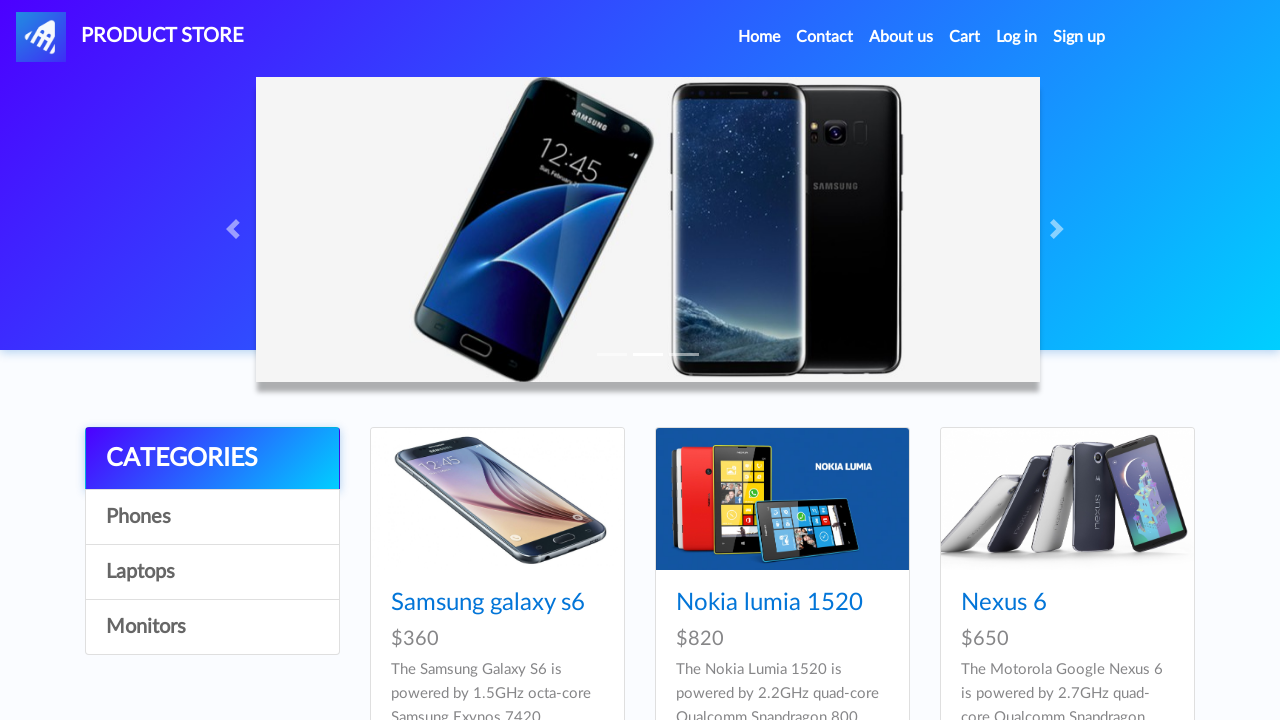